Tests date picker functionality by selecting a specific date (21-July-1991) using dropdown menus for month and year, then clicking the day

Starting URL: https://www.dummyticket.com/dummy-ticket-for-visa-application/

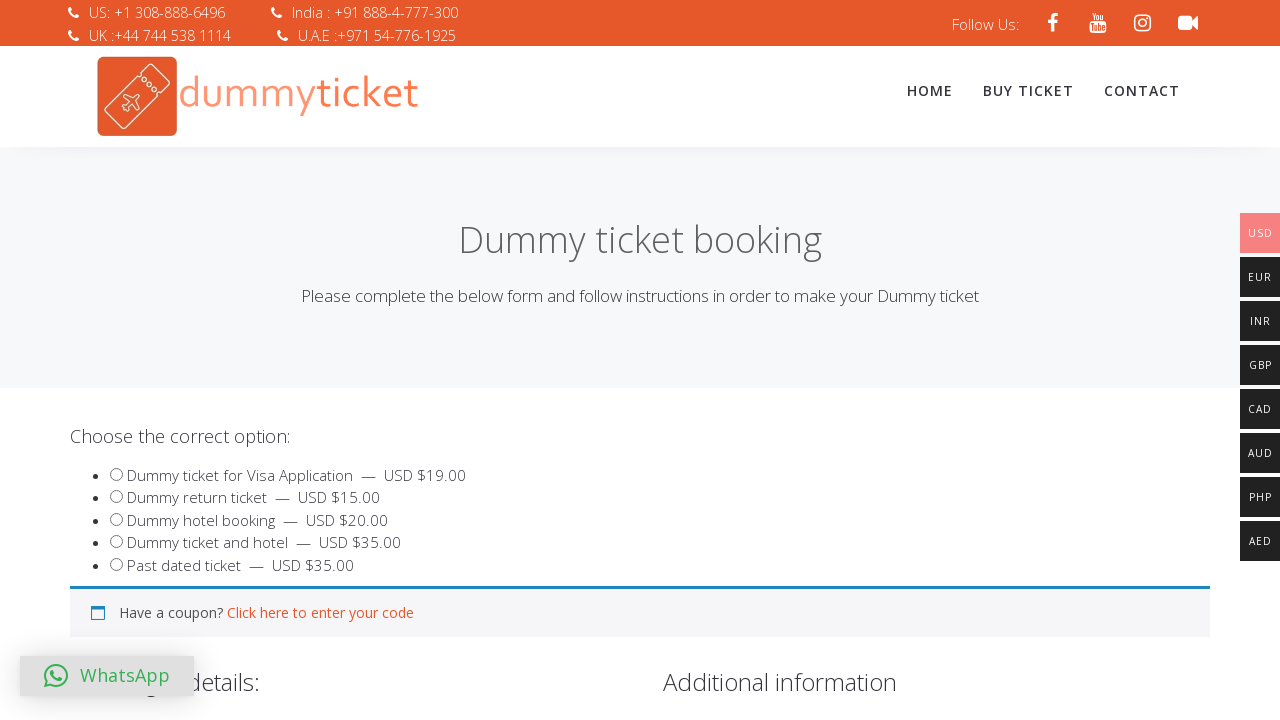

Clicked on date of birth field to open date picker at (344, 360) on #dob
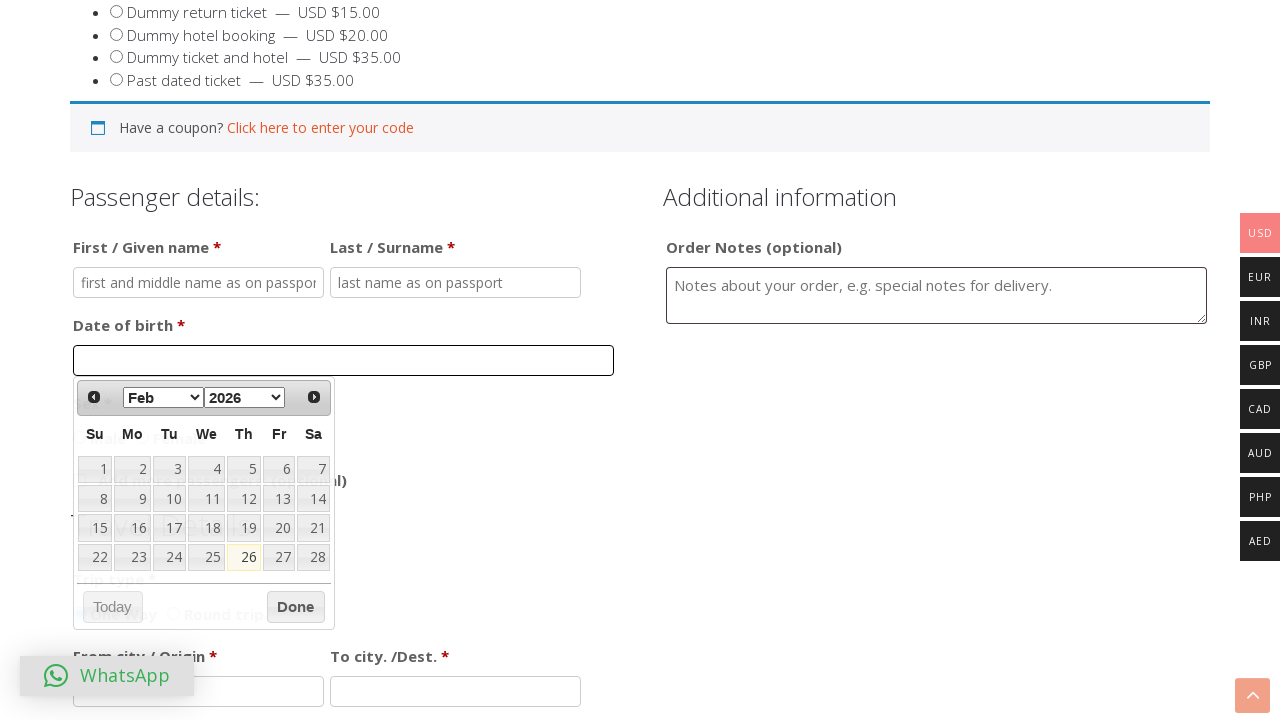

Selected July from month dropdown on select.ui-datepicker-month
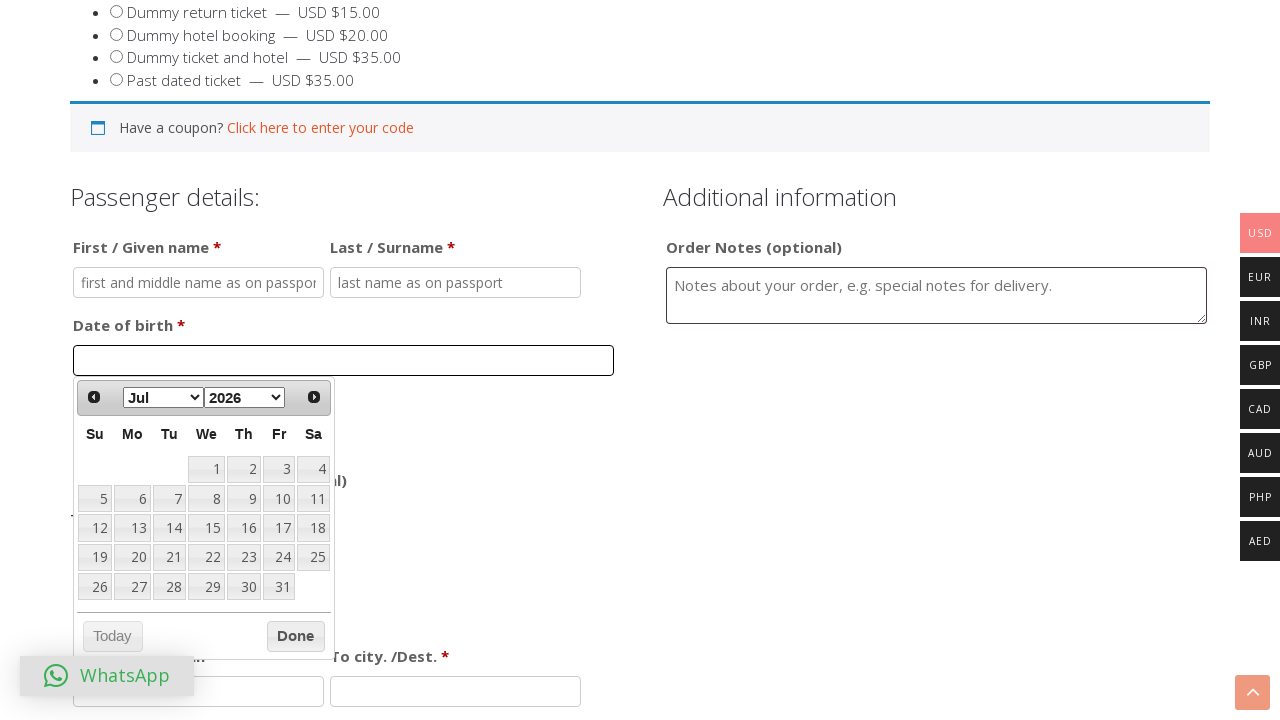

Selected 1991 from year dropdown on select.ui-datepicker-year
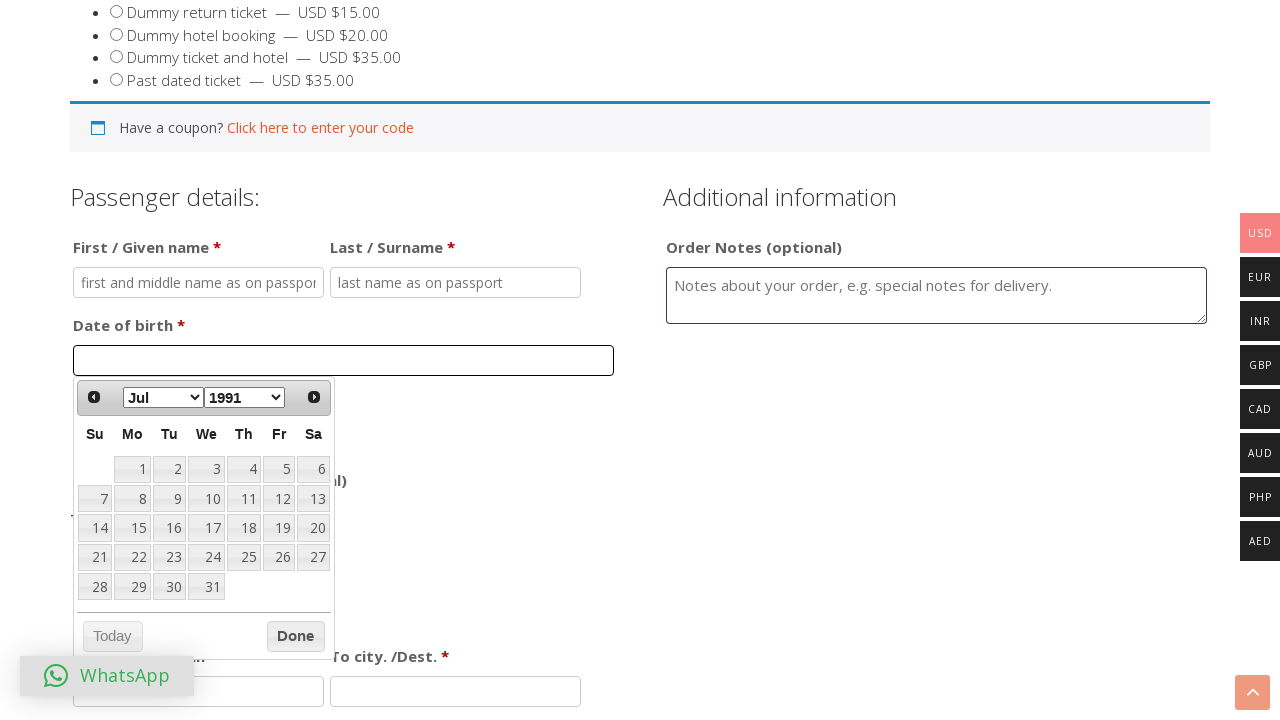

Clicked on day 21 in the date picker calendar at (95, 557) on table.ui-datepicker-calendar tbody tr td >> nth=21
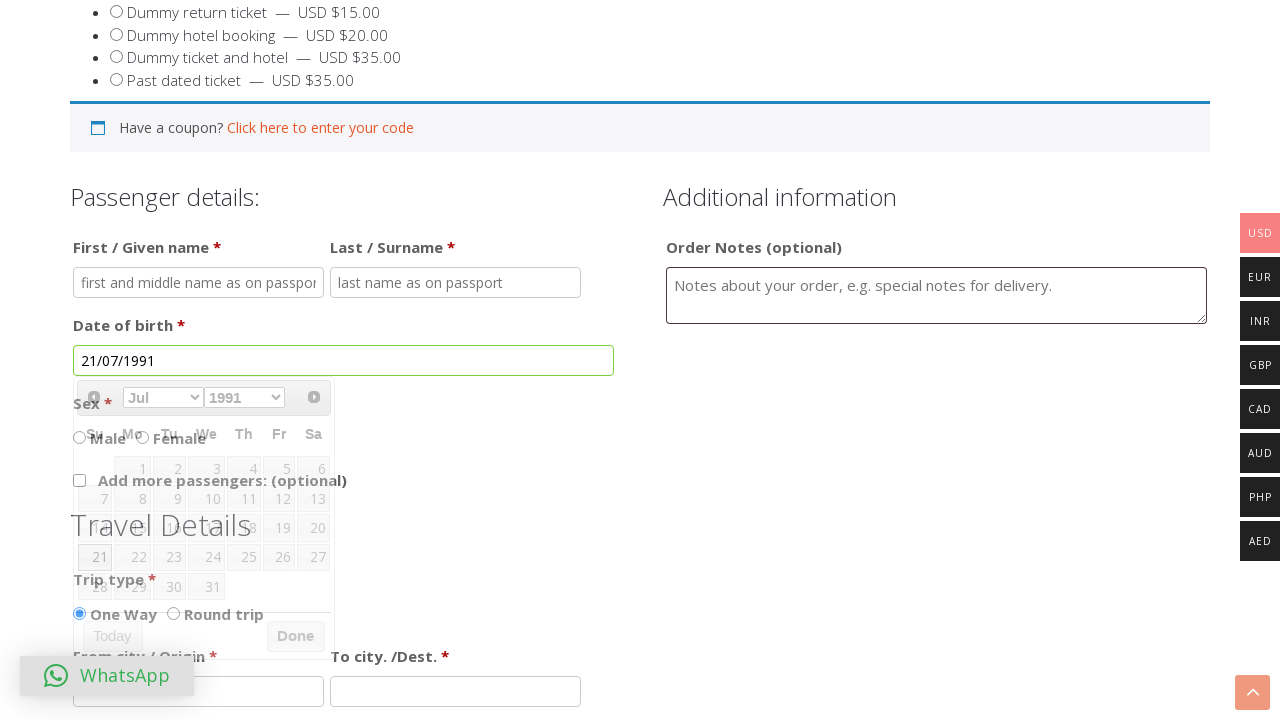

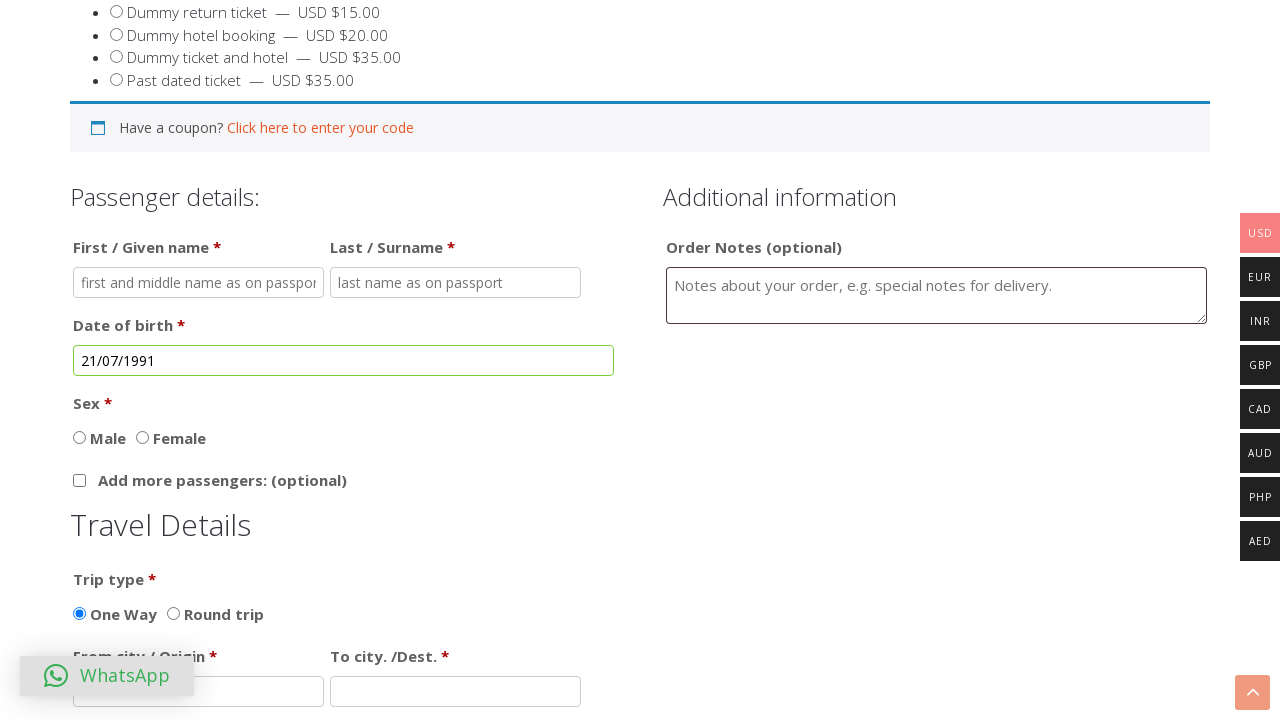